Tests hover and click functionality by moving to the "Get started free" button and clicking it, then verifying navigation to the signup page.

Starting URL: https://www.browserstack.com/

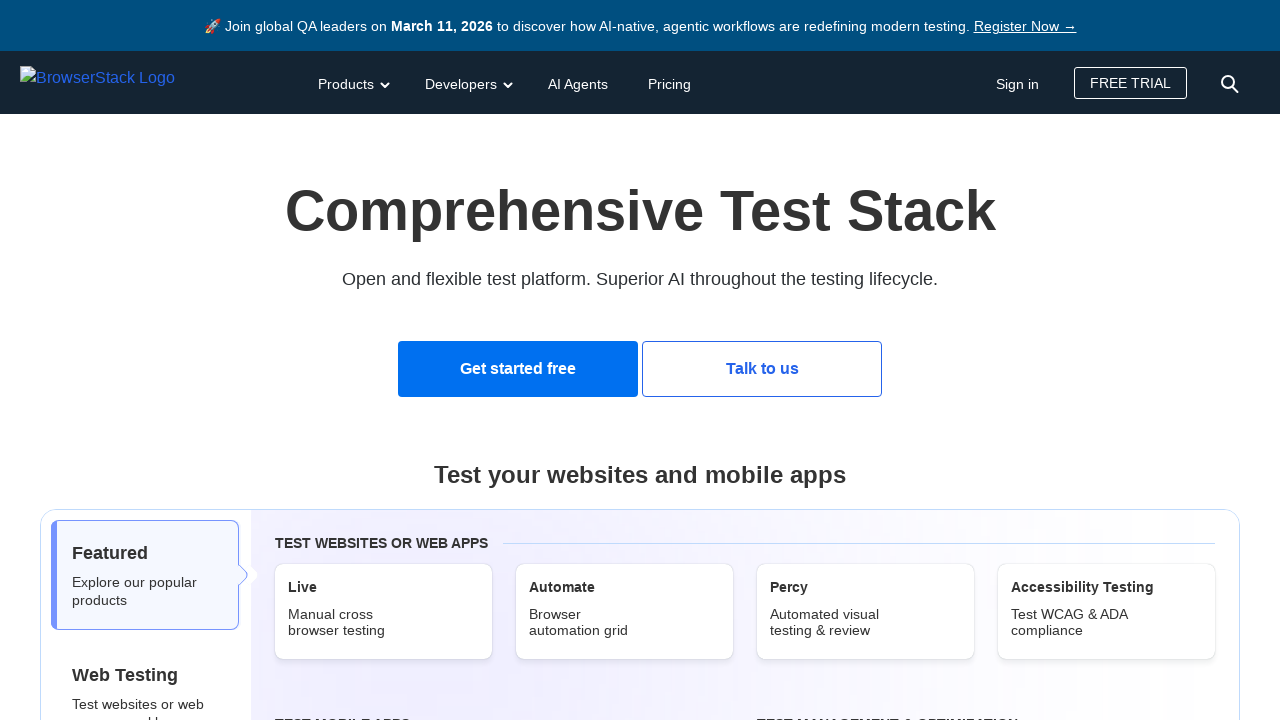

Hovered over 'Get started free' button at (518, 369) on a#signupModalProductButton
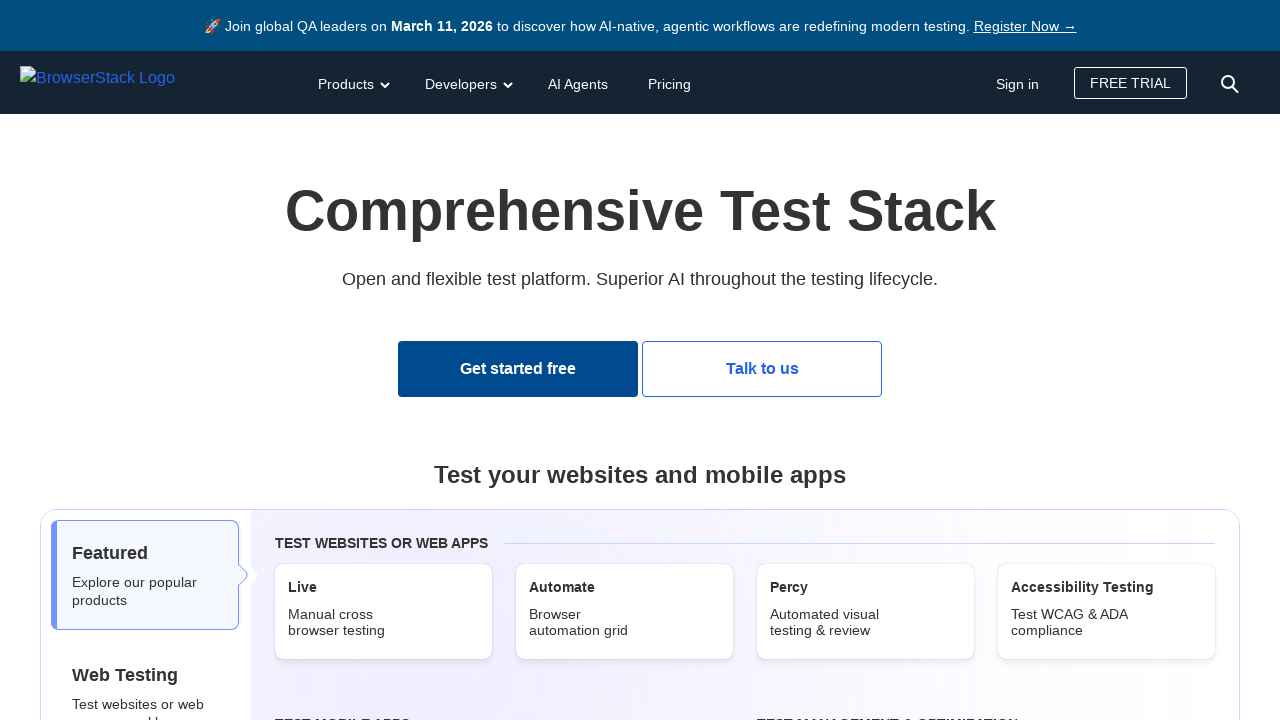

Clicked 'Get started free' button at (518, 369) on a#signupModalProductButton
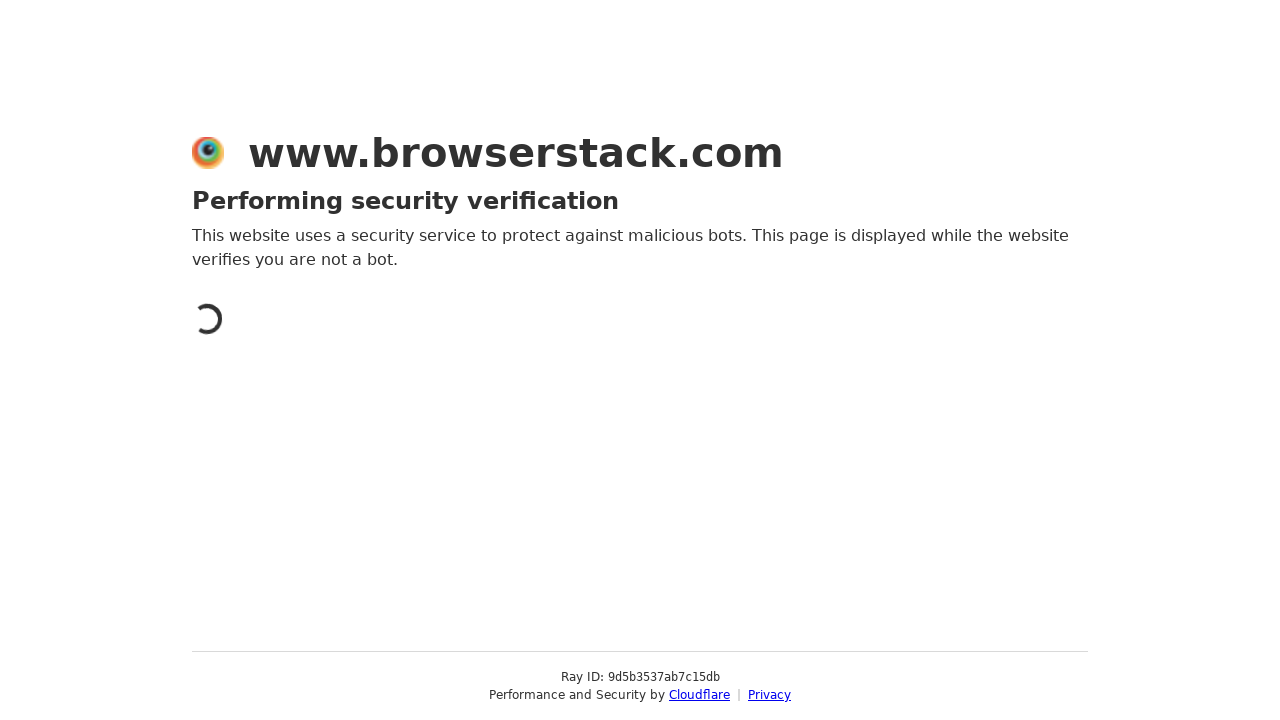

Verified navigation to signup page
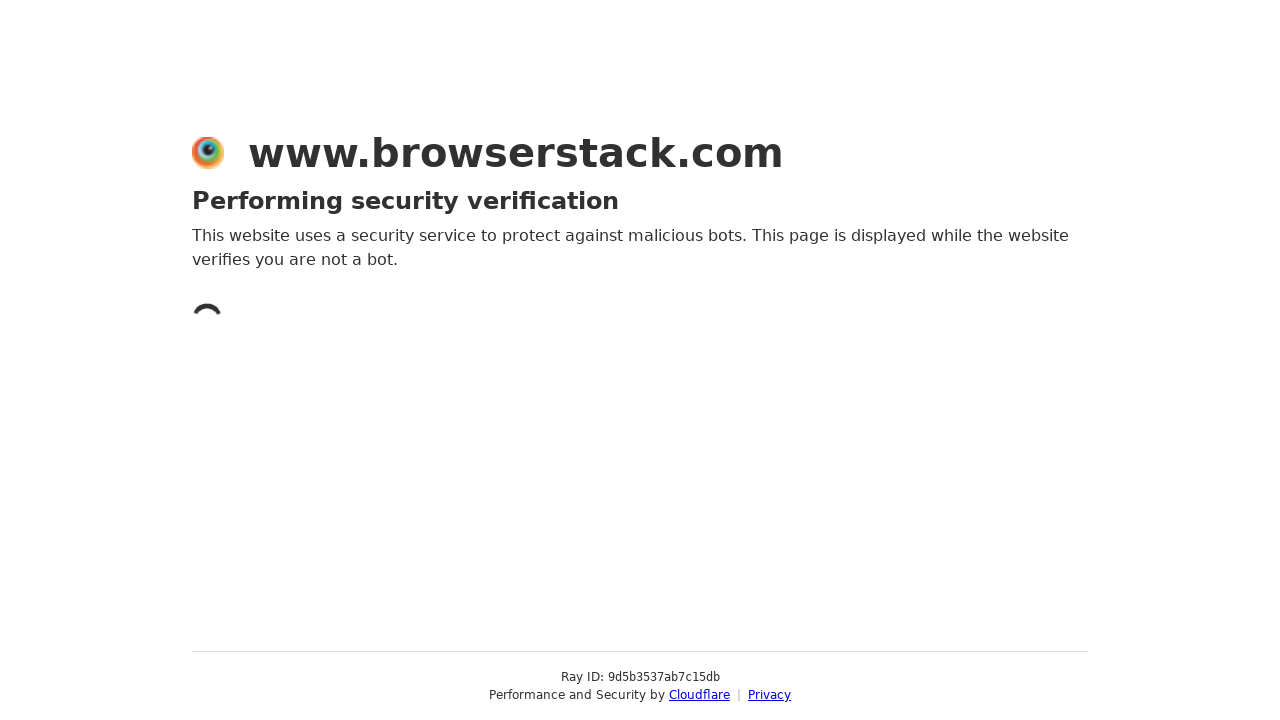

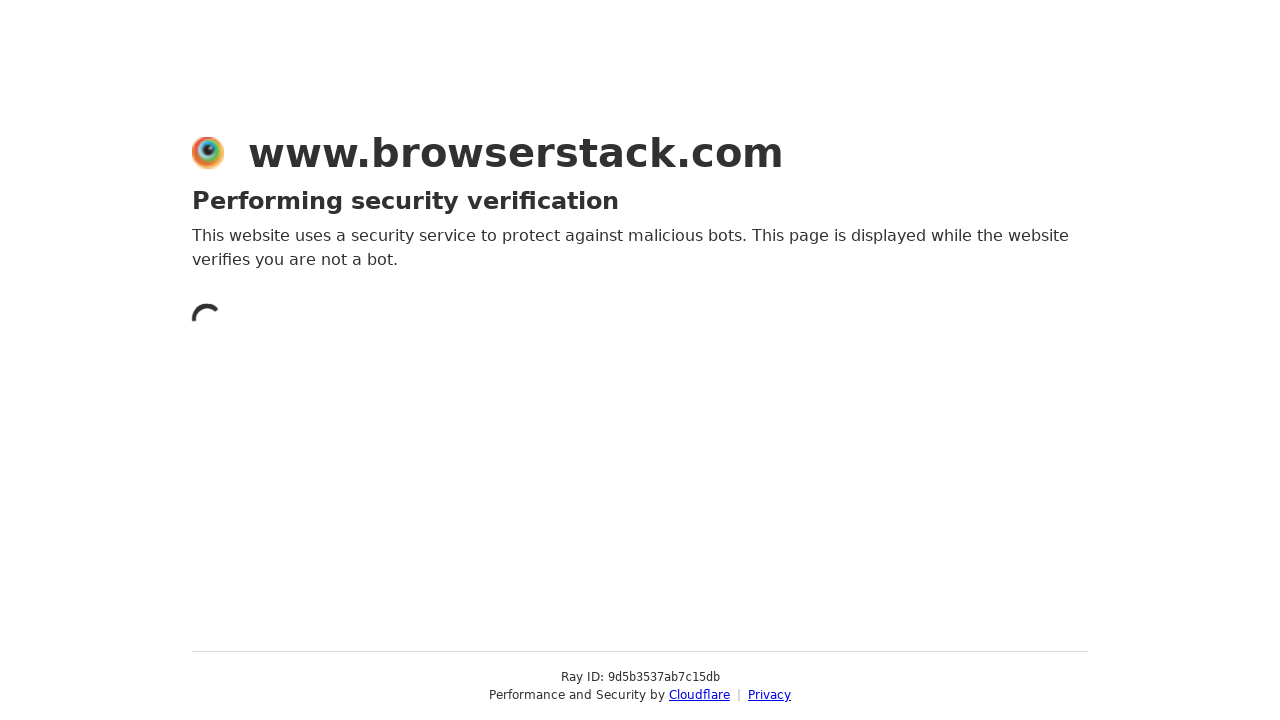